Fills out a registration form with personal information including name, address, email, phone number, and gender selection

Starting URL: https://demo.automationtesting.in/Register.html

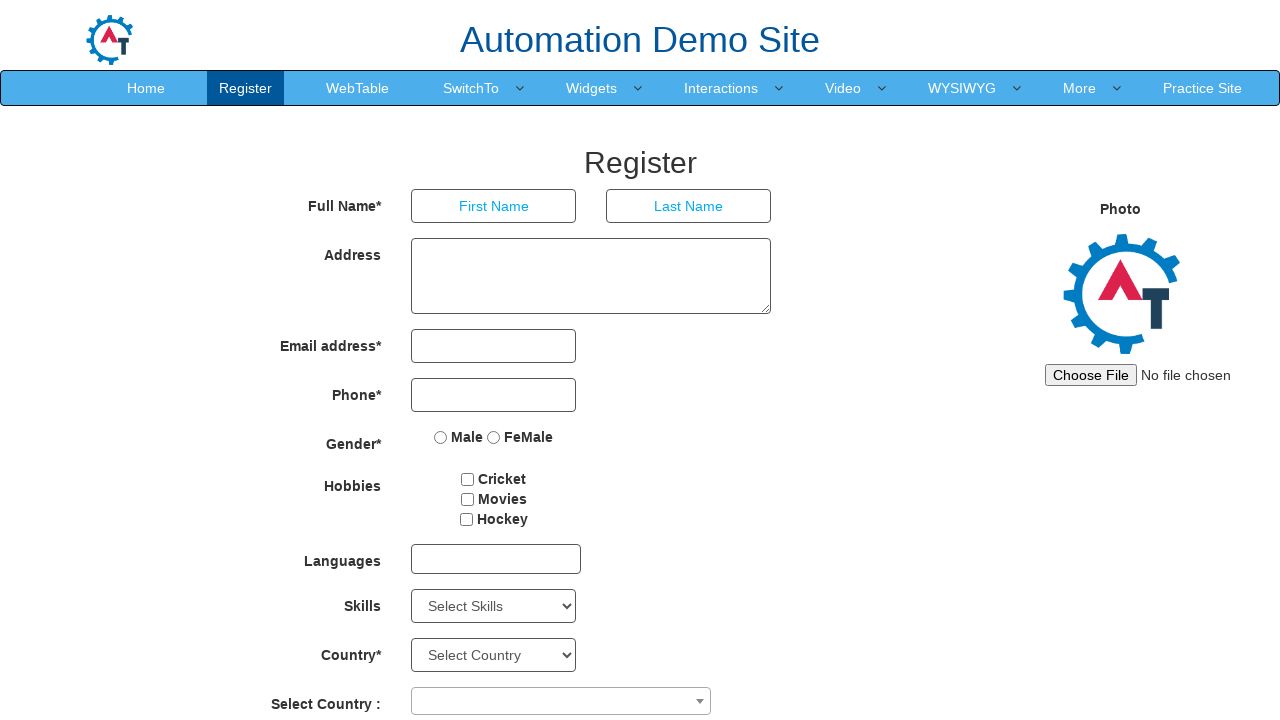

Filled first name field with 'Test' on input[placeholder='First Name']
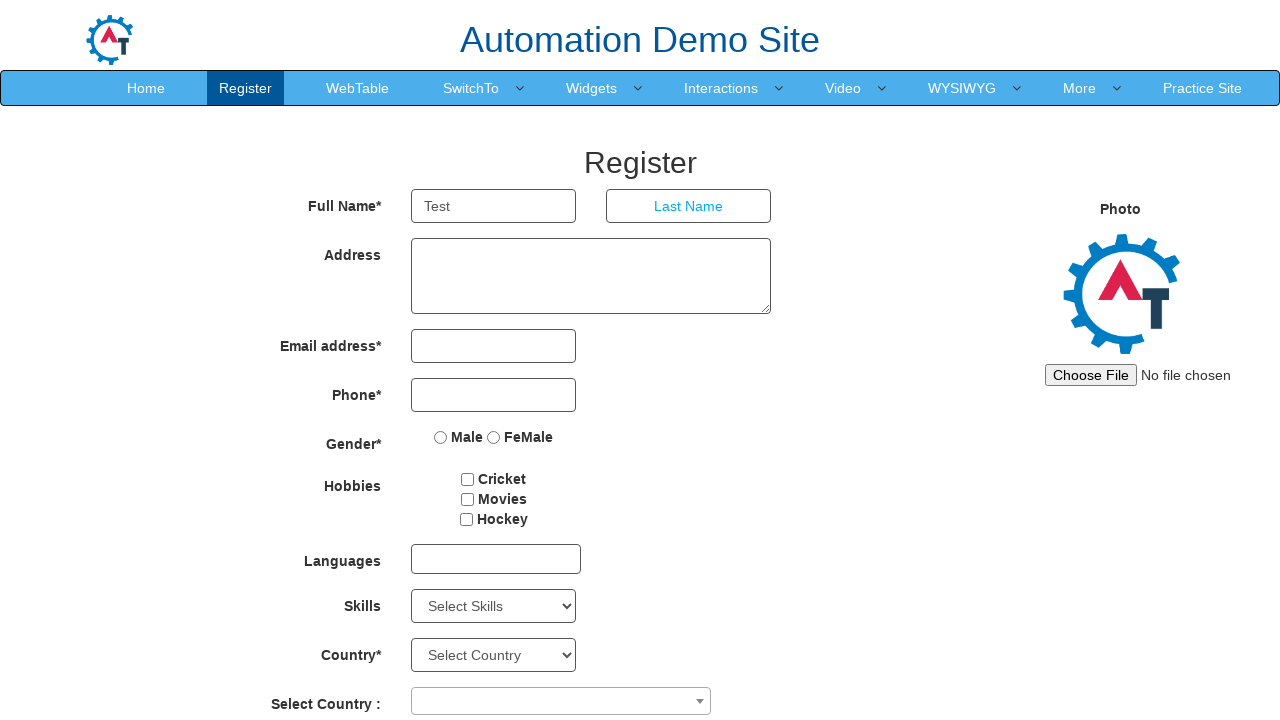

Filled last name field with 'Automation' on input[placeholder='Last Name']
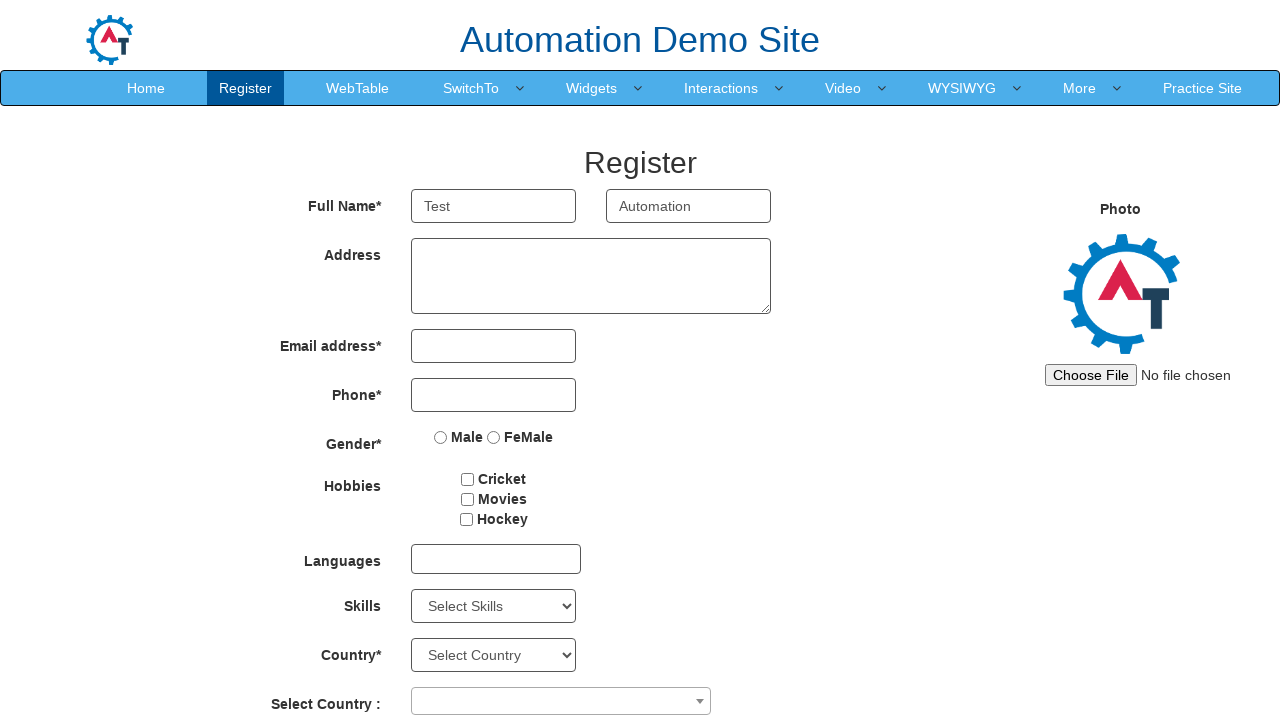

Filled address field with 'AUTOMATION TESTING' on textarea.form-control.ng-pristine.ng-untouched.ng-valid
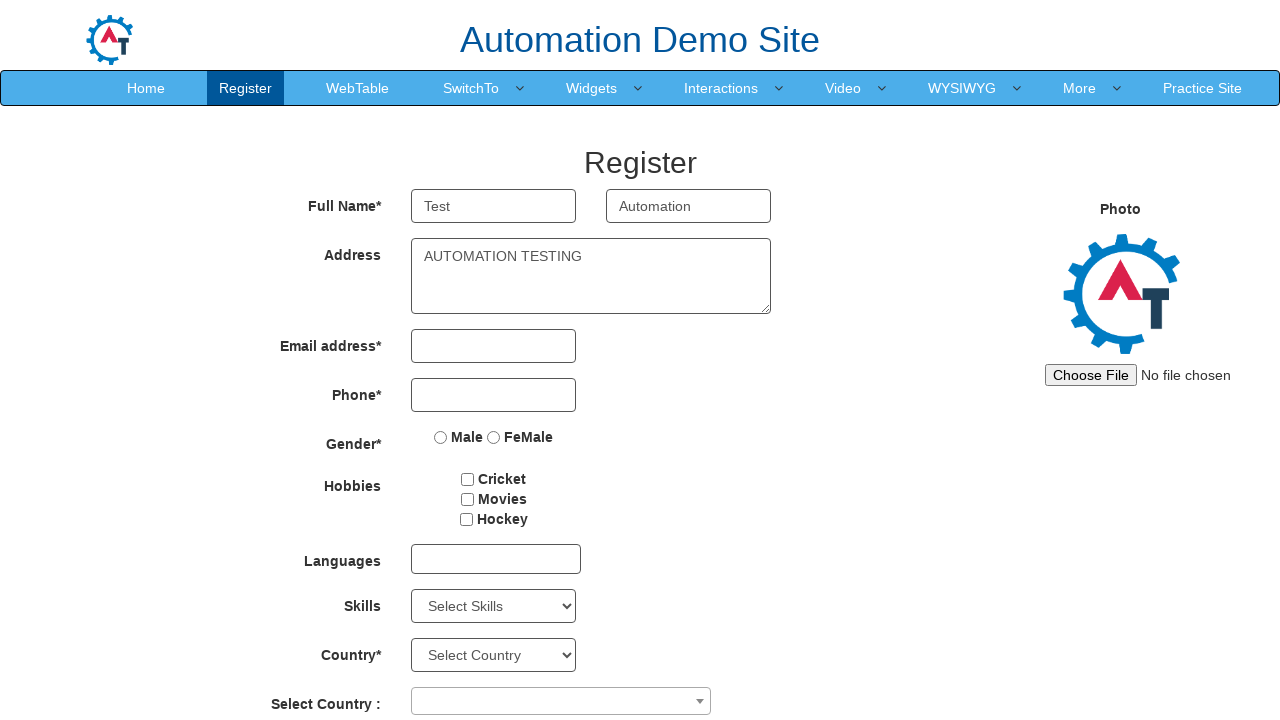

Filled email field with 'test@gmail.com' on input[type='email']
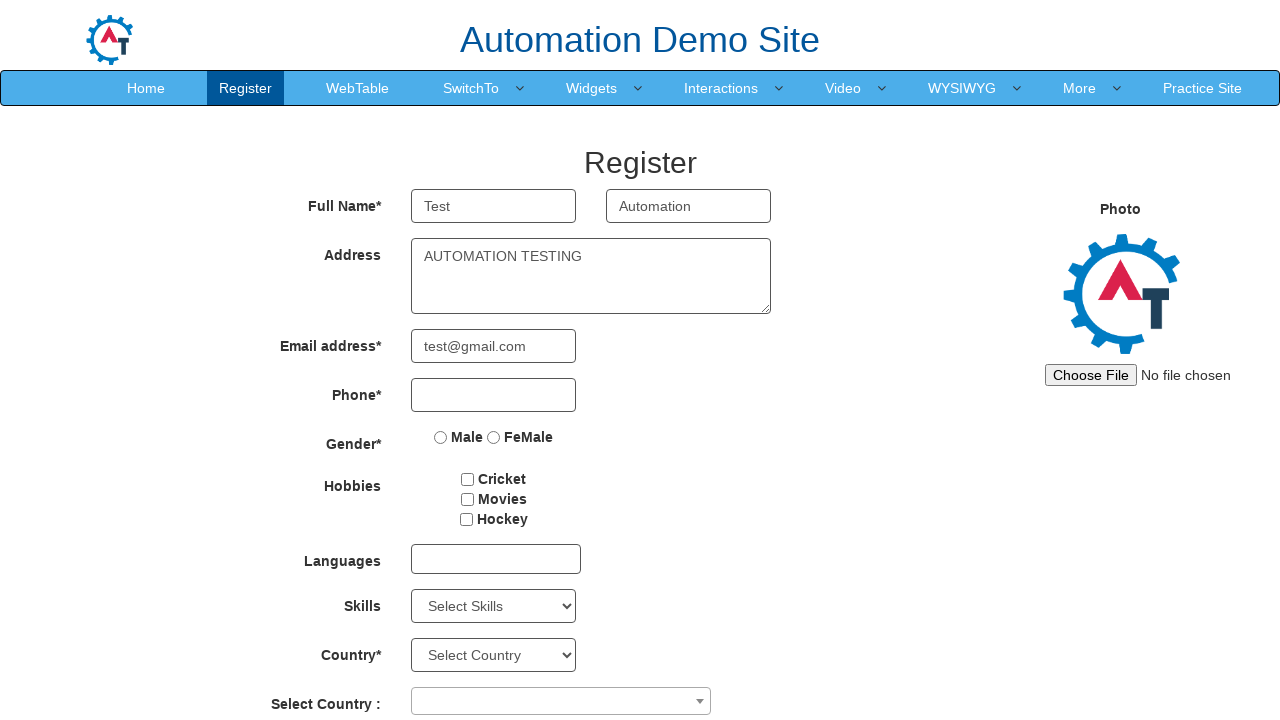

Filled phone number field with '9854673210' on input[type='tel']
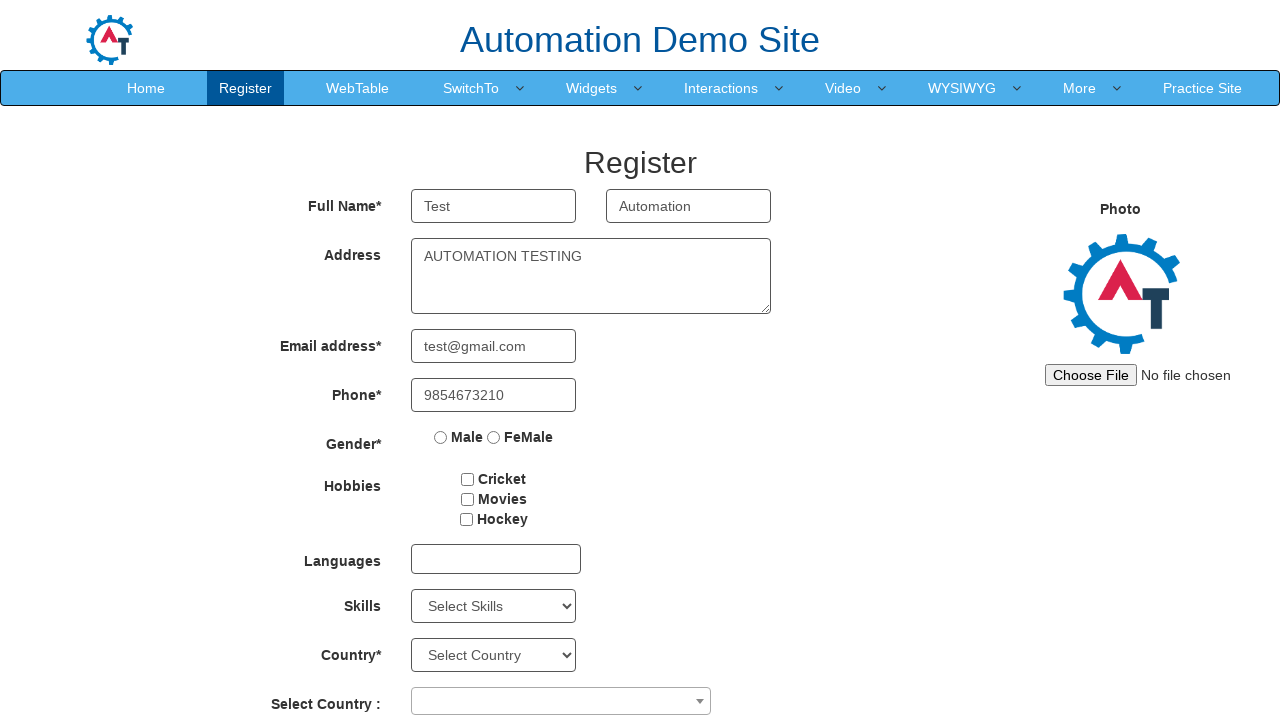

Selected 'Male' gender radio button at (441, 437) on input[value='Male']
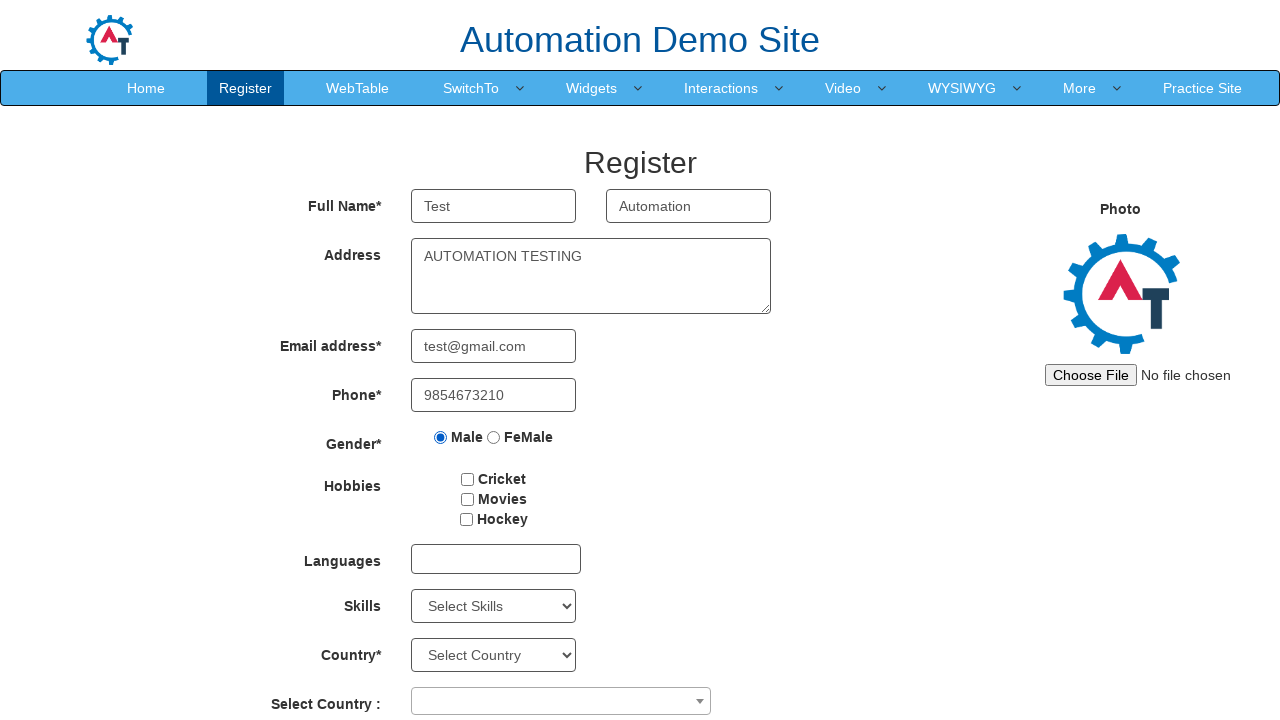

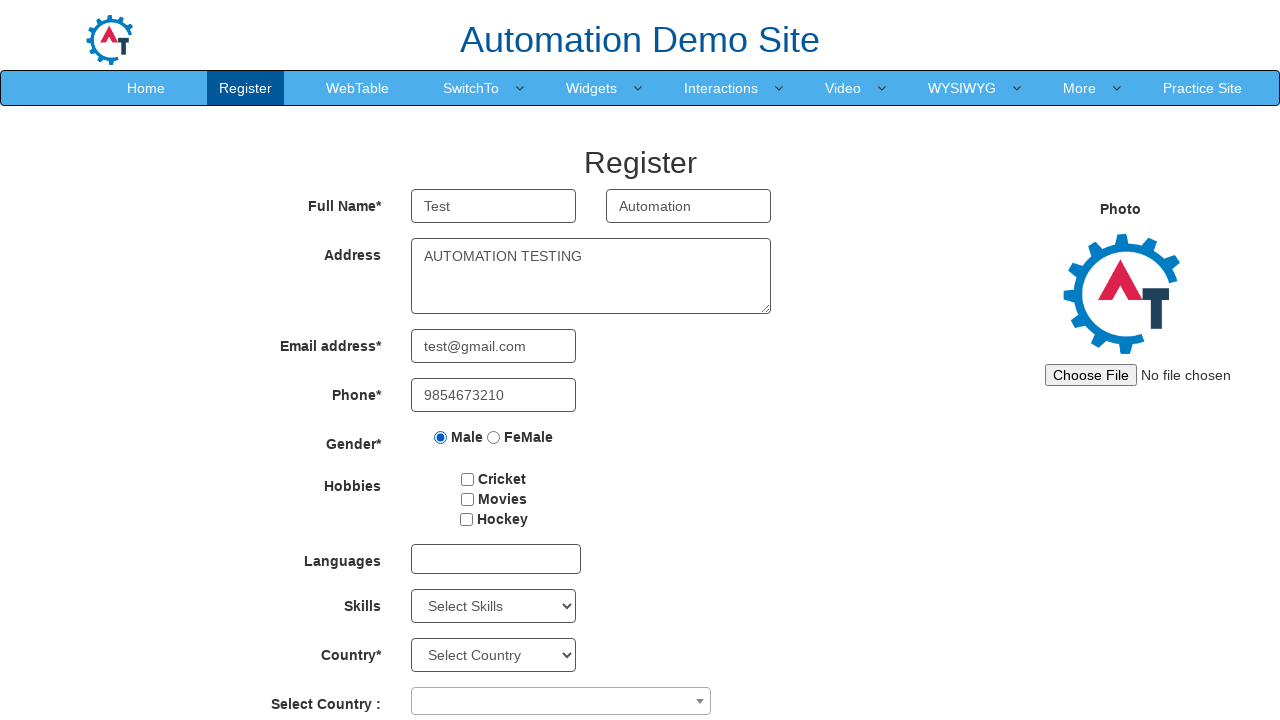